Tests navigation by clicking on a homepage link and verifying the URL changes to the expected homepage URL.

Starting URL: https://kristinek.github.io/site/examples/actions

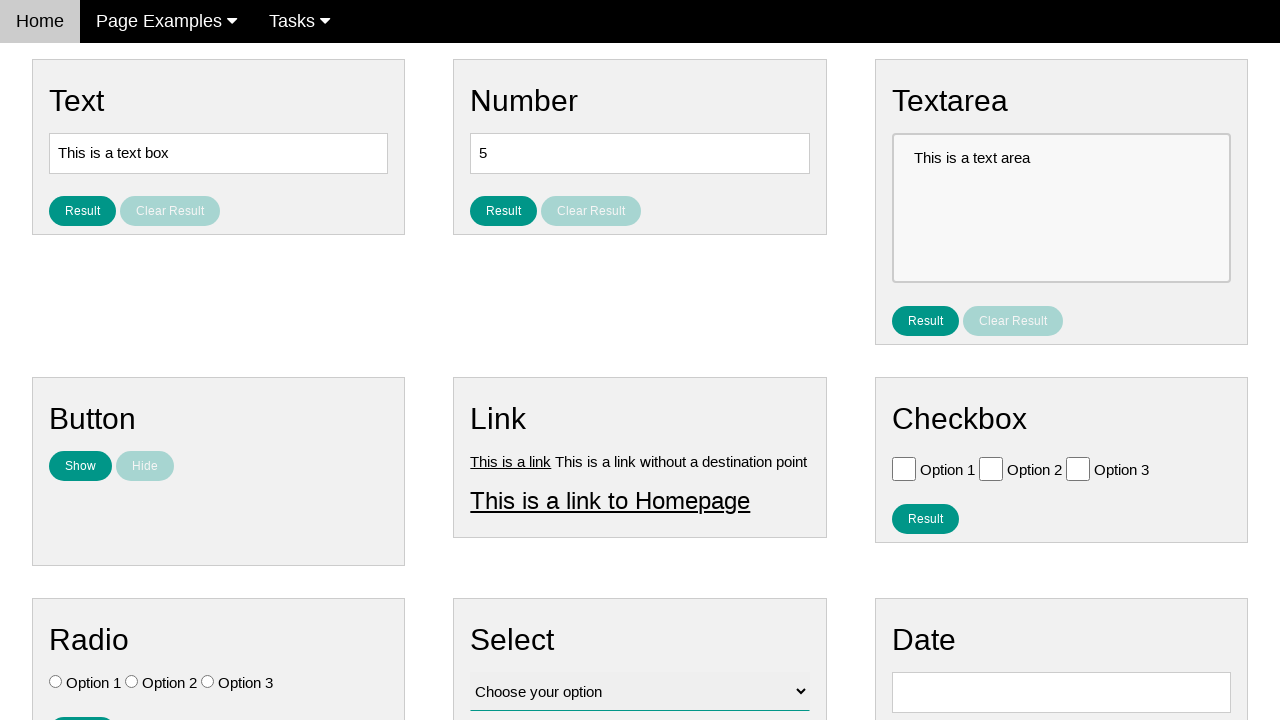

Verified current URL is the actions page
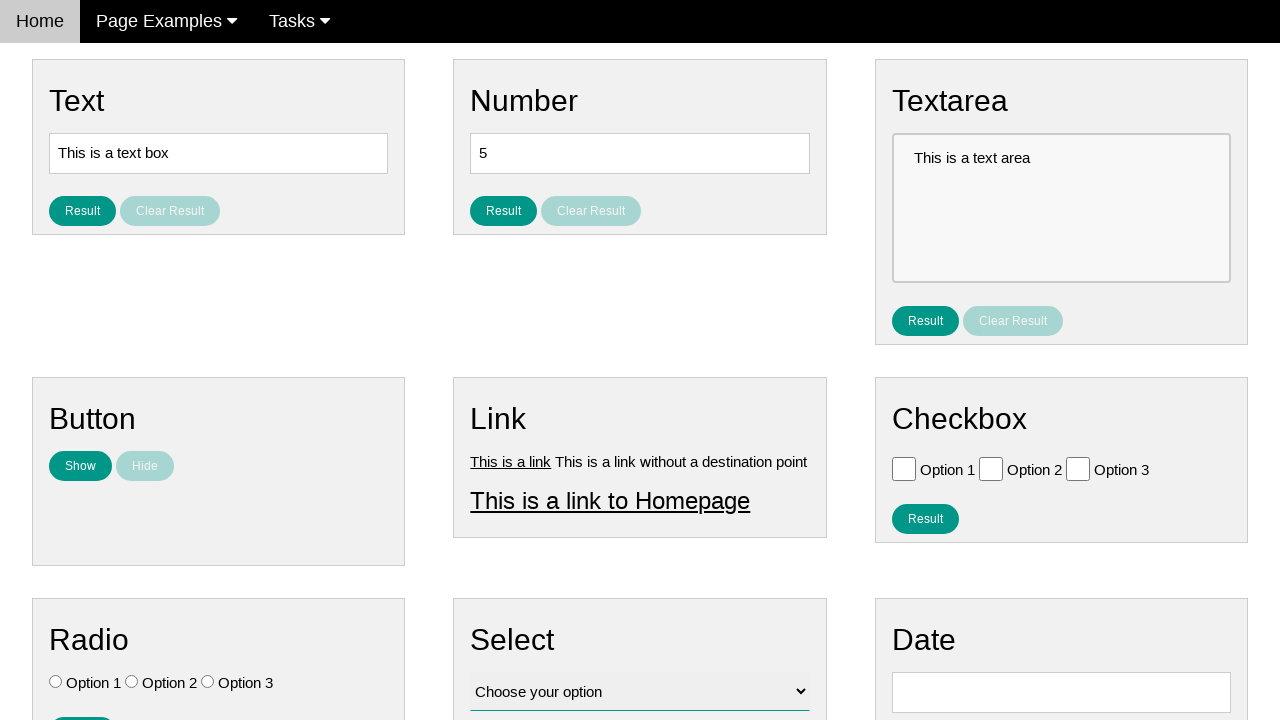

Clicked on homepage link at (610, 500) on #homepage_link
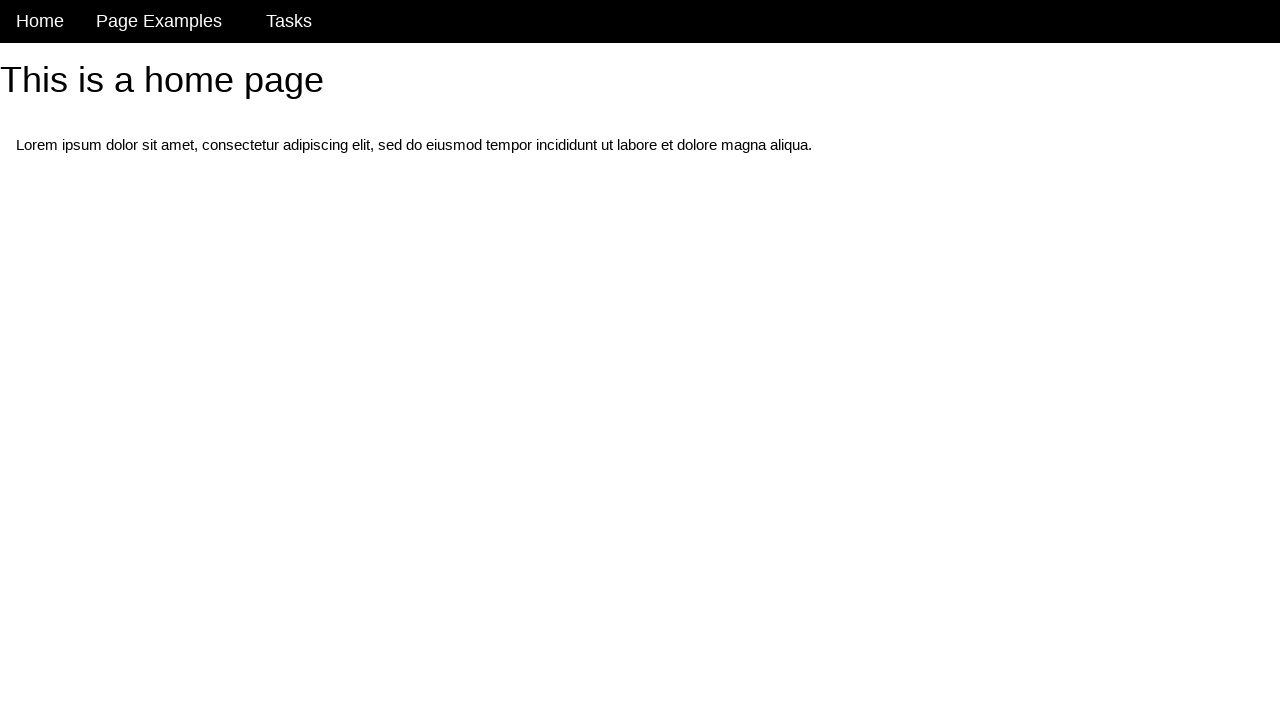

Navigation completed and URL changed to homepage
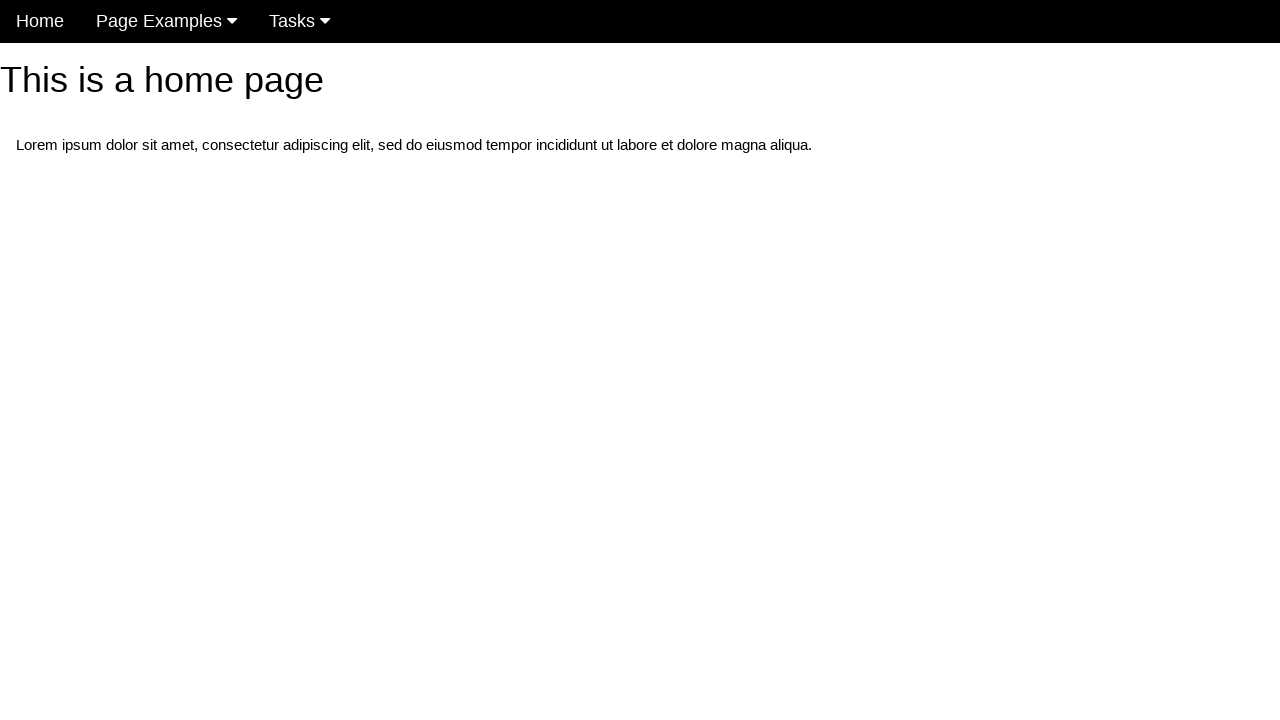

Verified URL is now the homepage
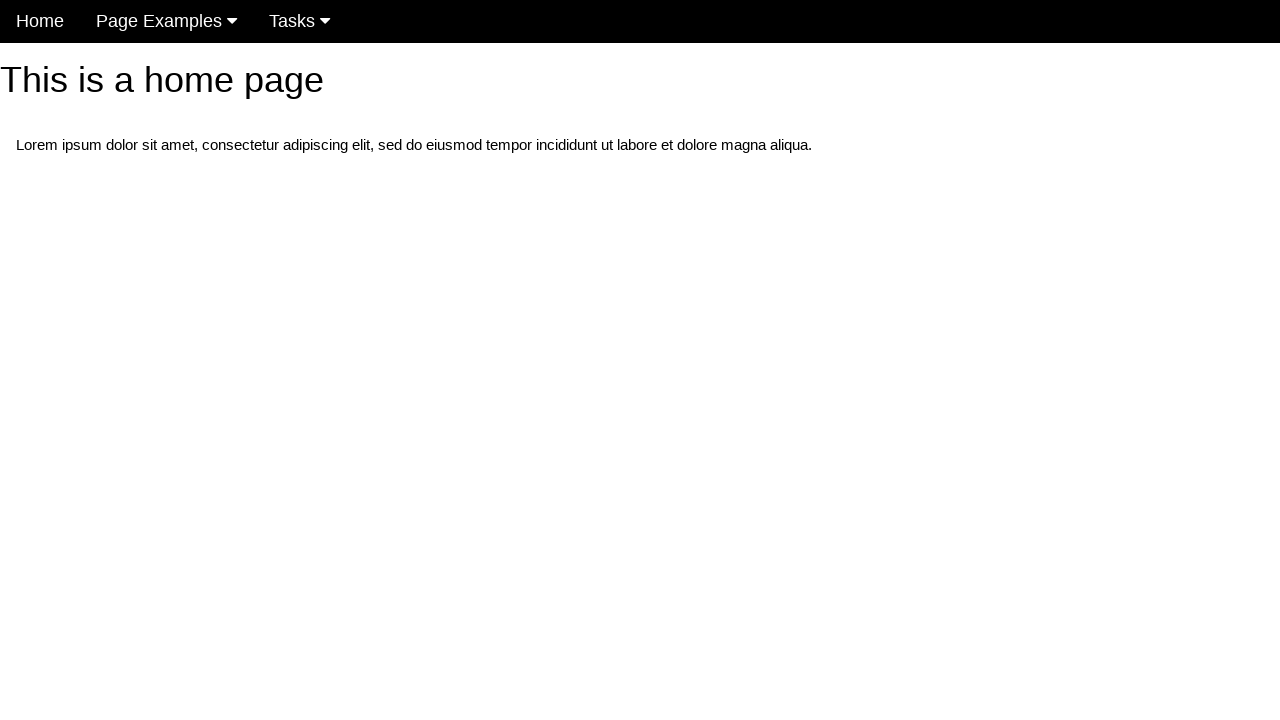

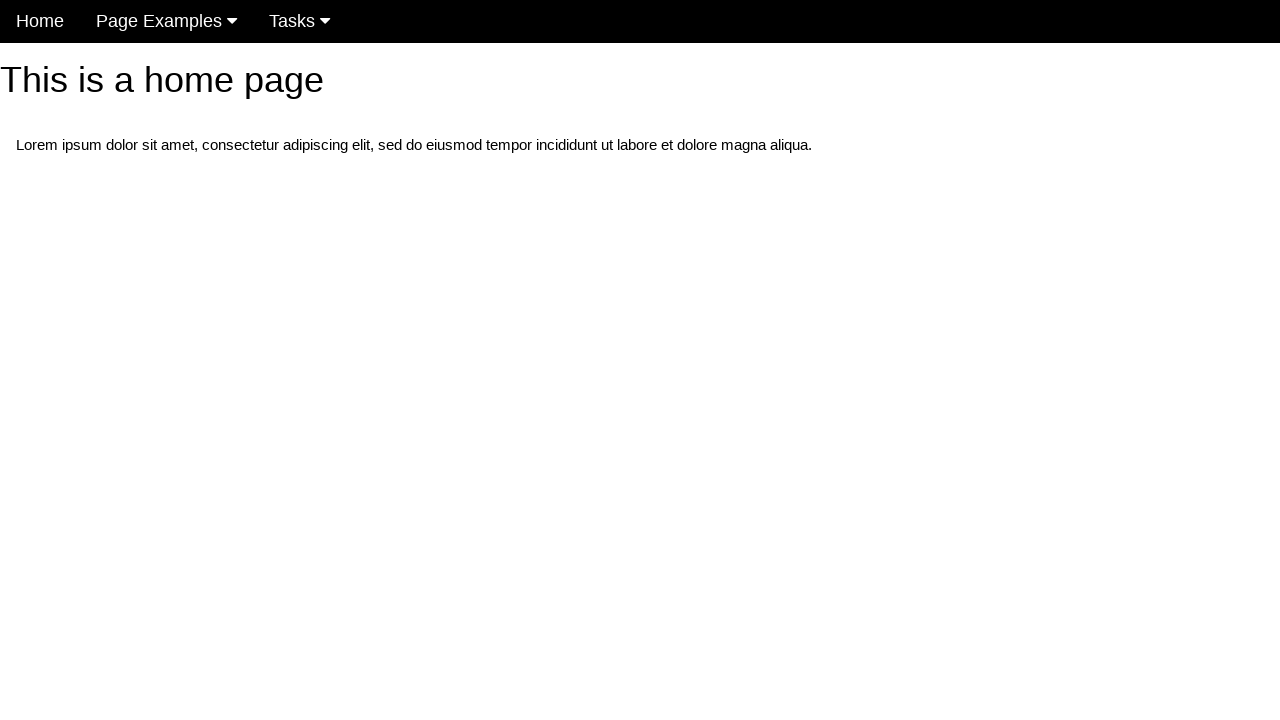